Tests that the toggle all checkbox state updates when individual items are completed or cleared

Starting URL: https://demo.playwright.dev/todomvc

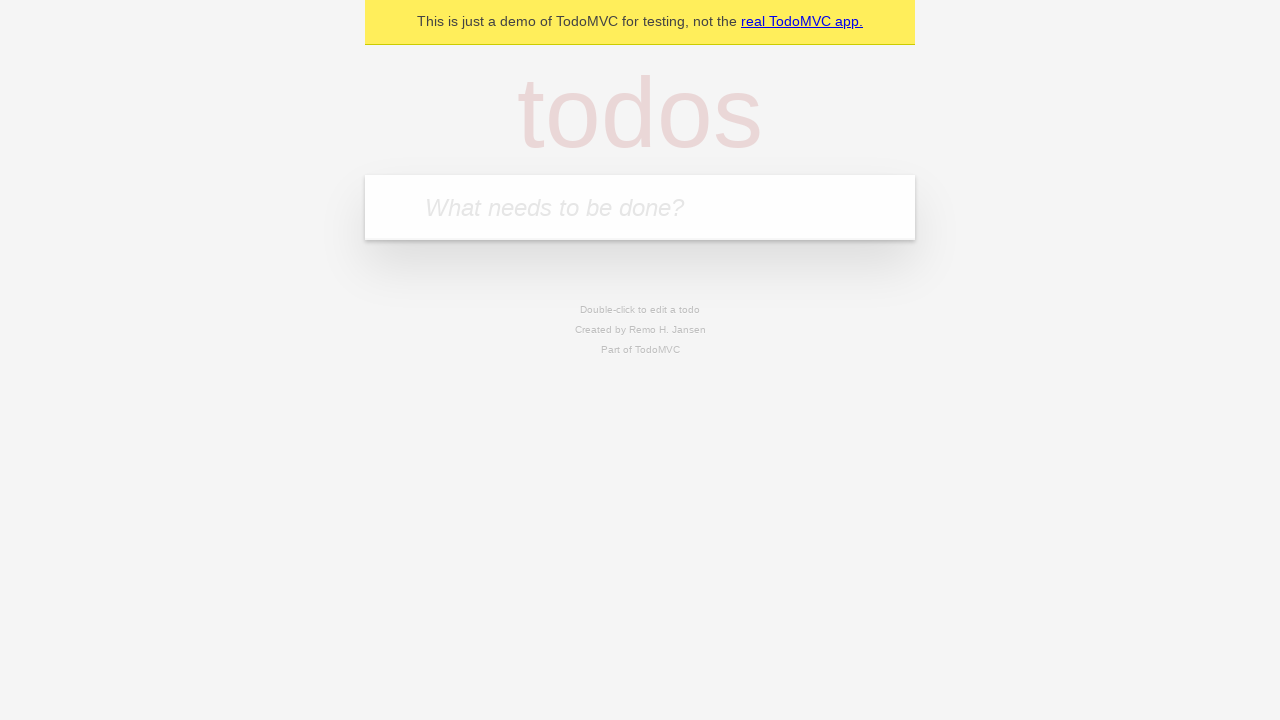

Filled input field with 'buy some cheese' on internal:attr=[placeholder="What needs to be done?"i]
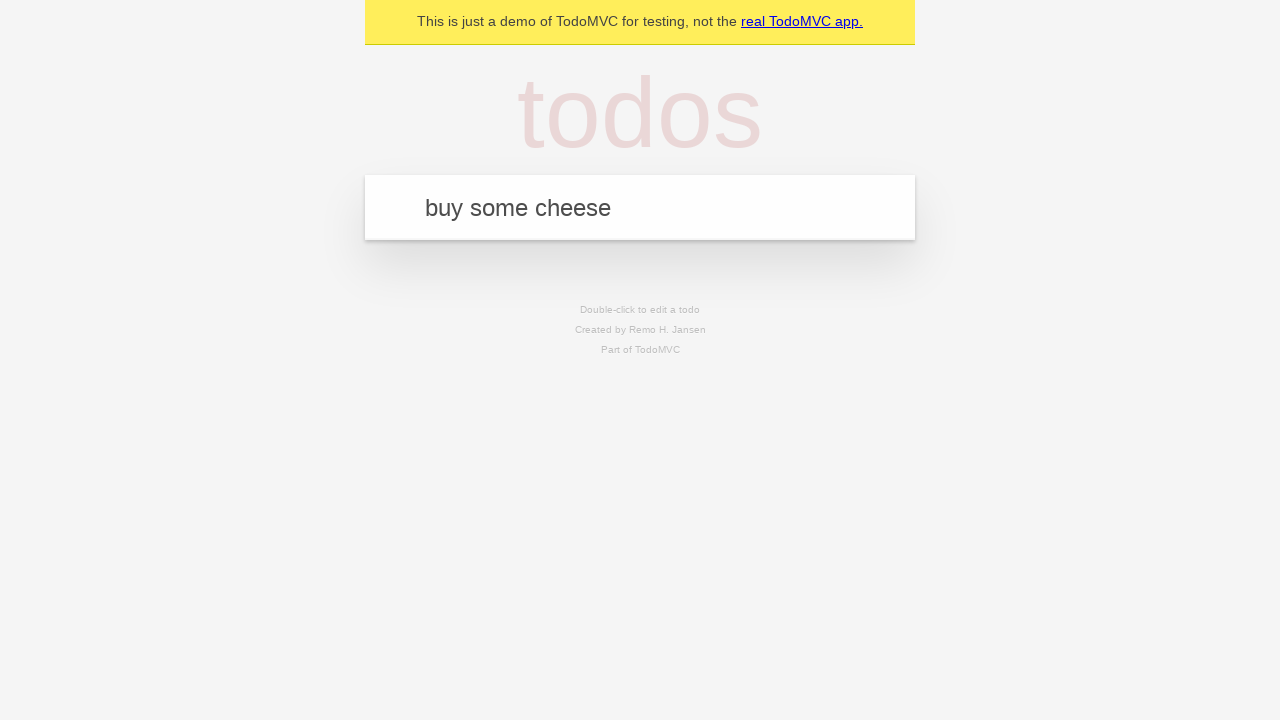

Pressed Enter to add first todo item on internal:attr=[placeholder="What needs to be done?"i]
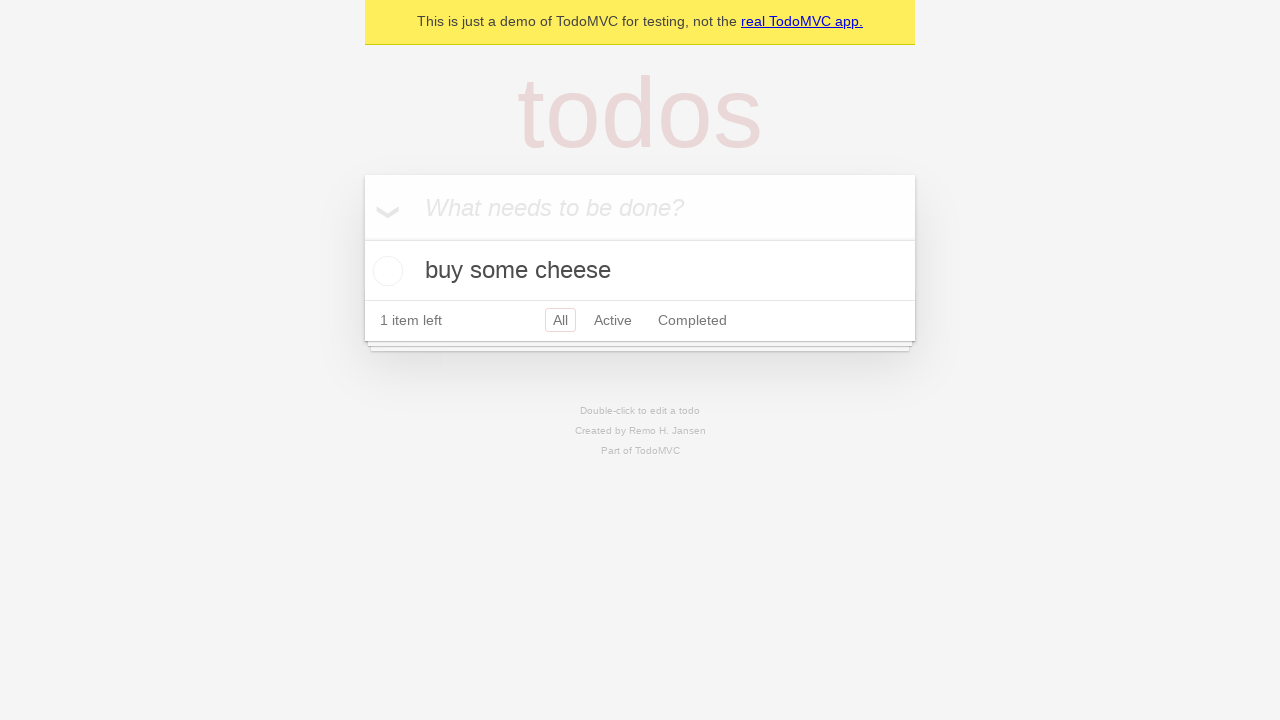

Filled input field with 'feed the cat' on internal:attr=[placeholder="What needs to be done?"i]
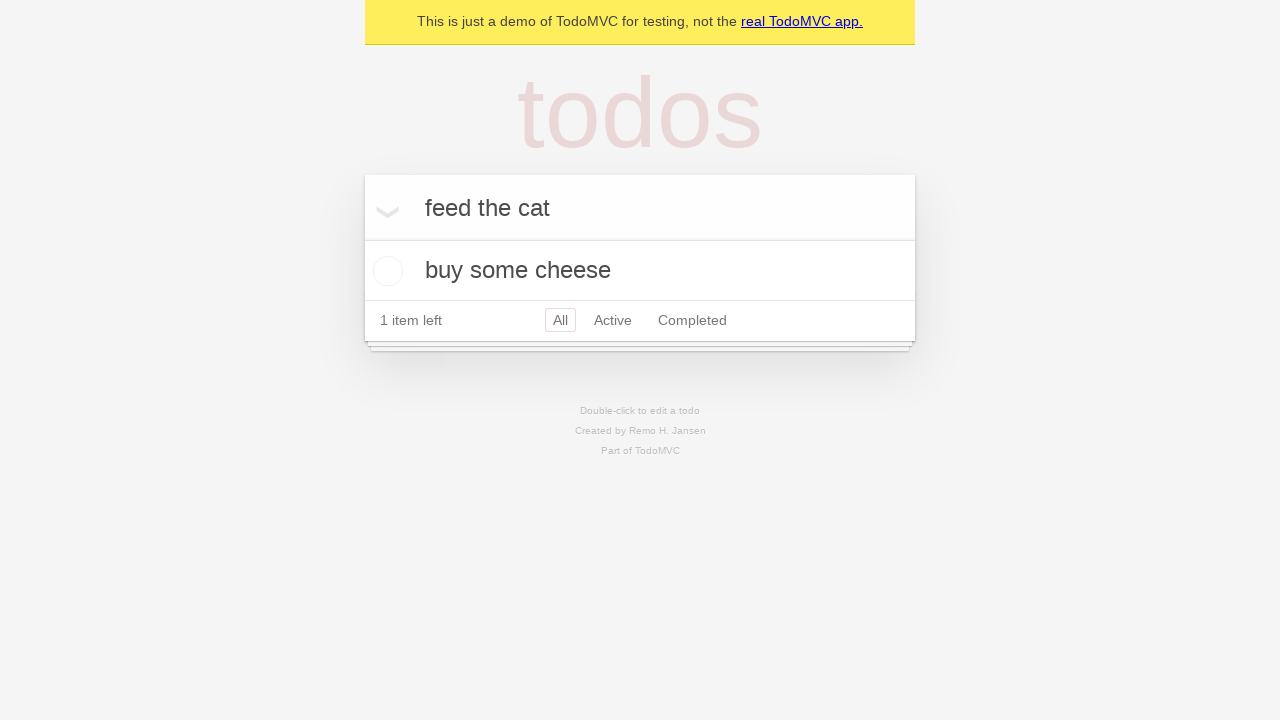

Pressed Enter to add second todo item on internal:attr=[placeholder="What needs to be done?"i]
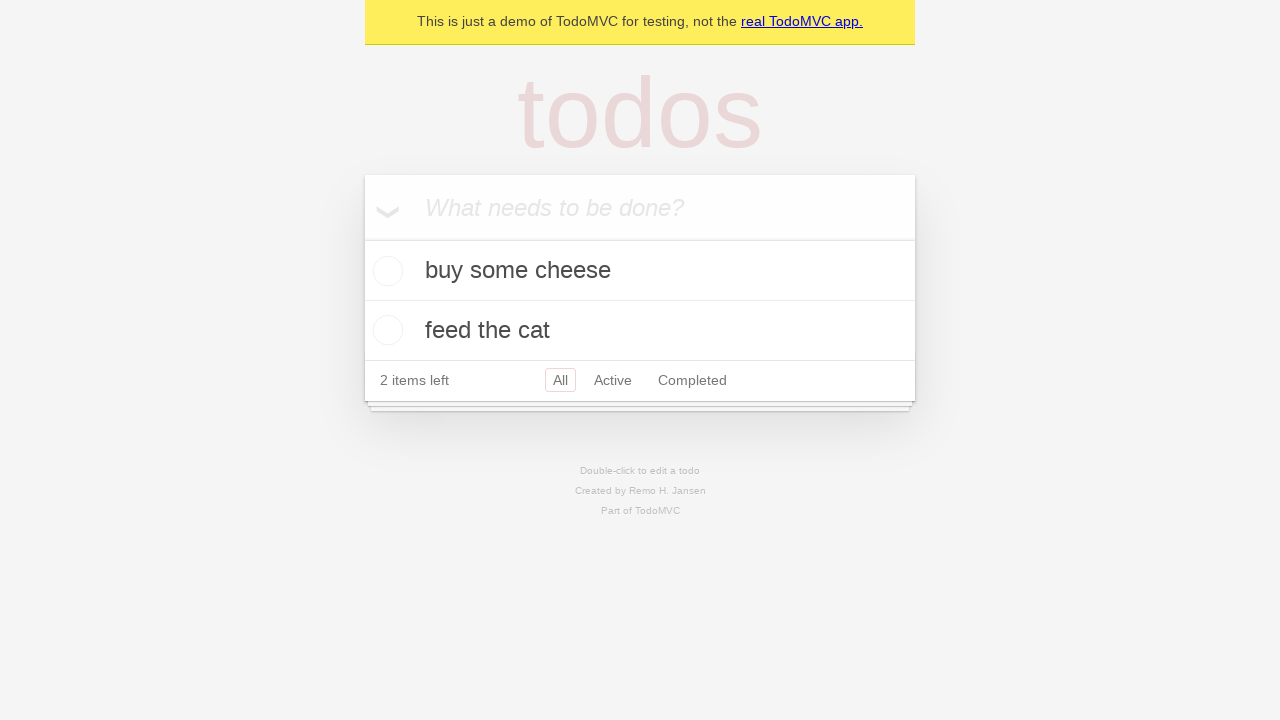

Filled input field with 'book a doctors appointment' on internal:attr=[placeholder="What needs to be done?"i]
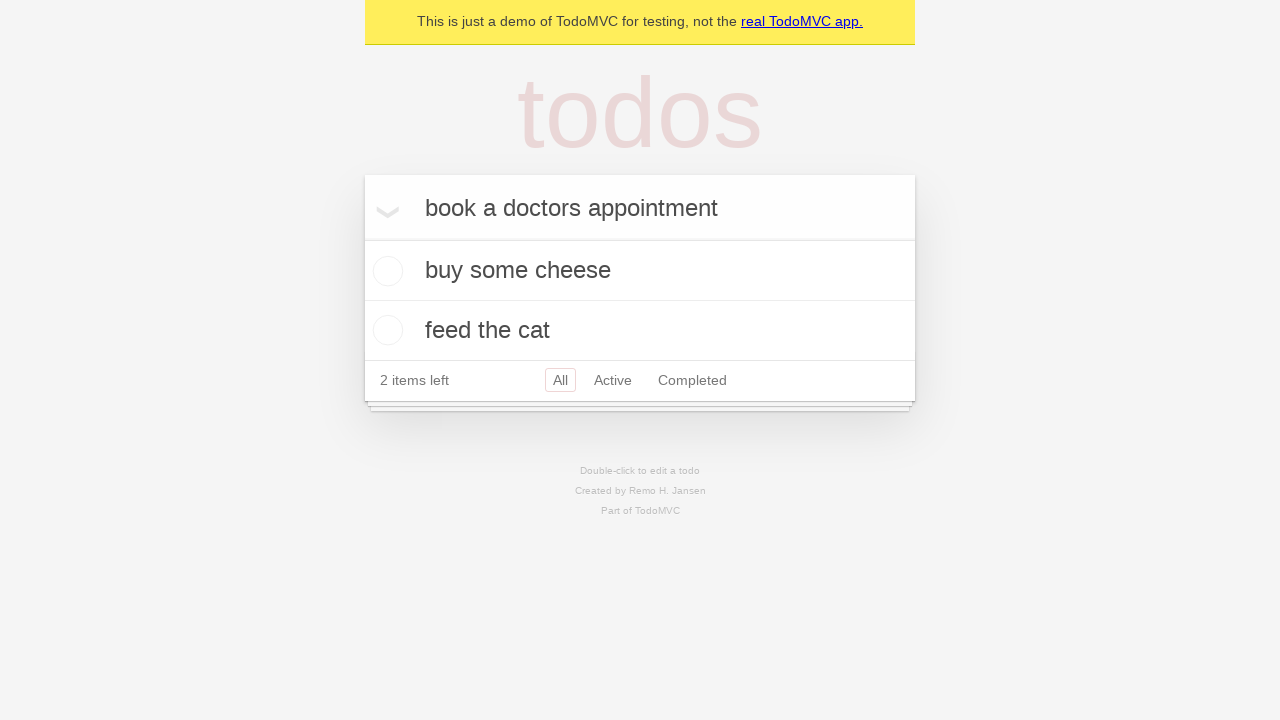

Pressed Enter to add third todo item on internal:attr=[placeholder="What needs to be done?"i]
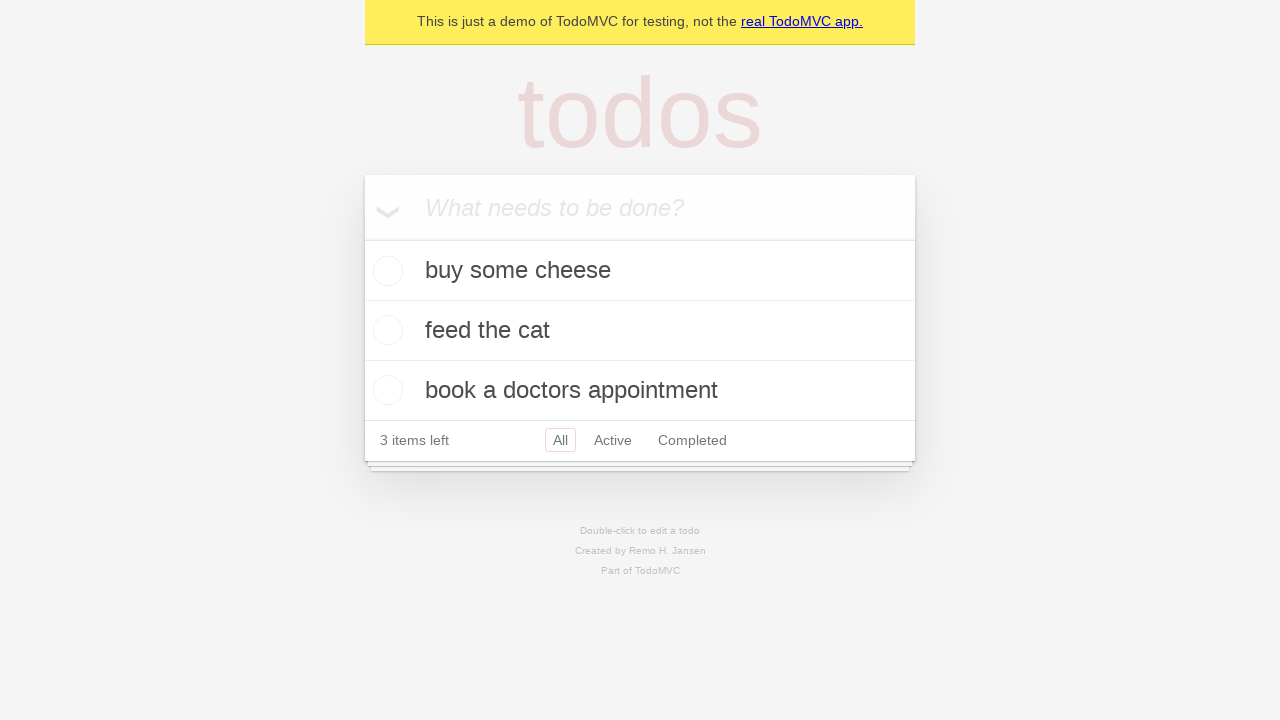

Checked 'Mark all as complete' checkbox to complete all todos at (362, 238) on internal:label="Mark all as complete"i
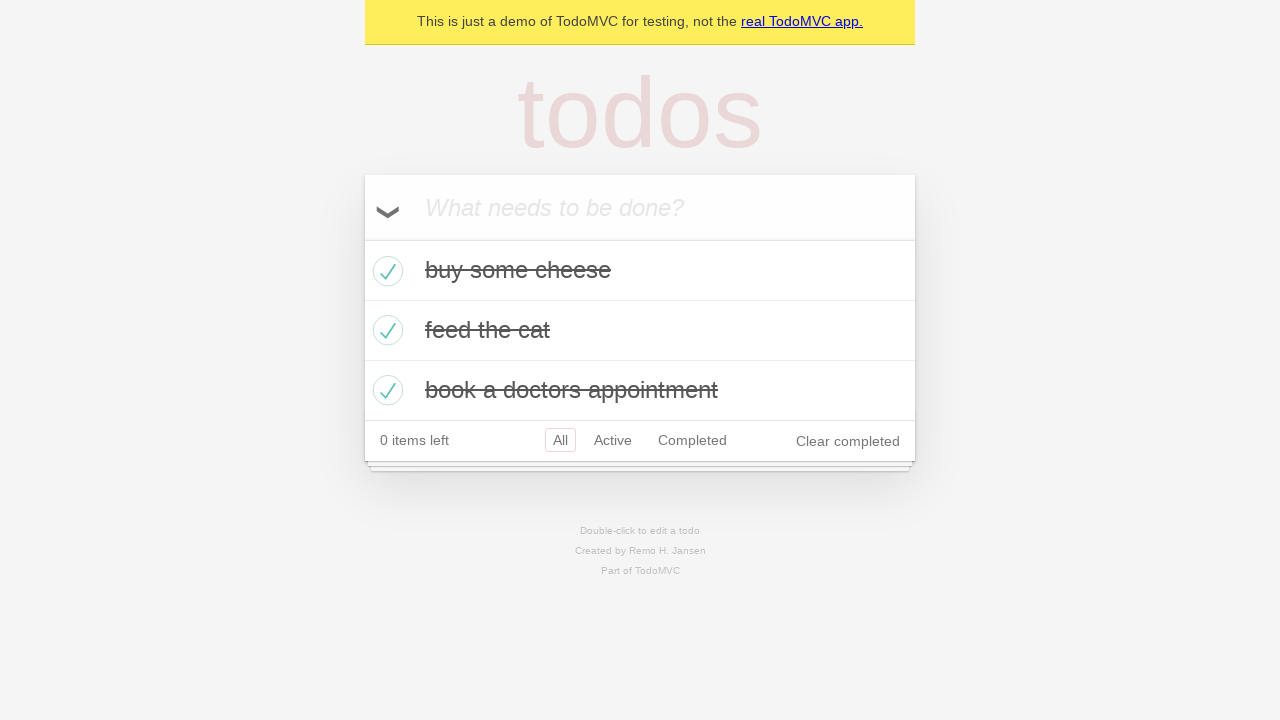

Unchecked checkbox for first todo item at (385, 271) on internal:testid=[data-testid="todo-item"s] >> nth=0 >> internal:role=checkbox
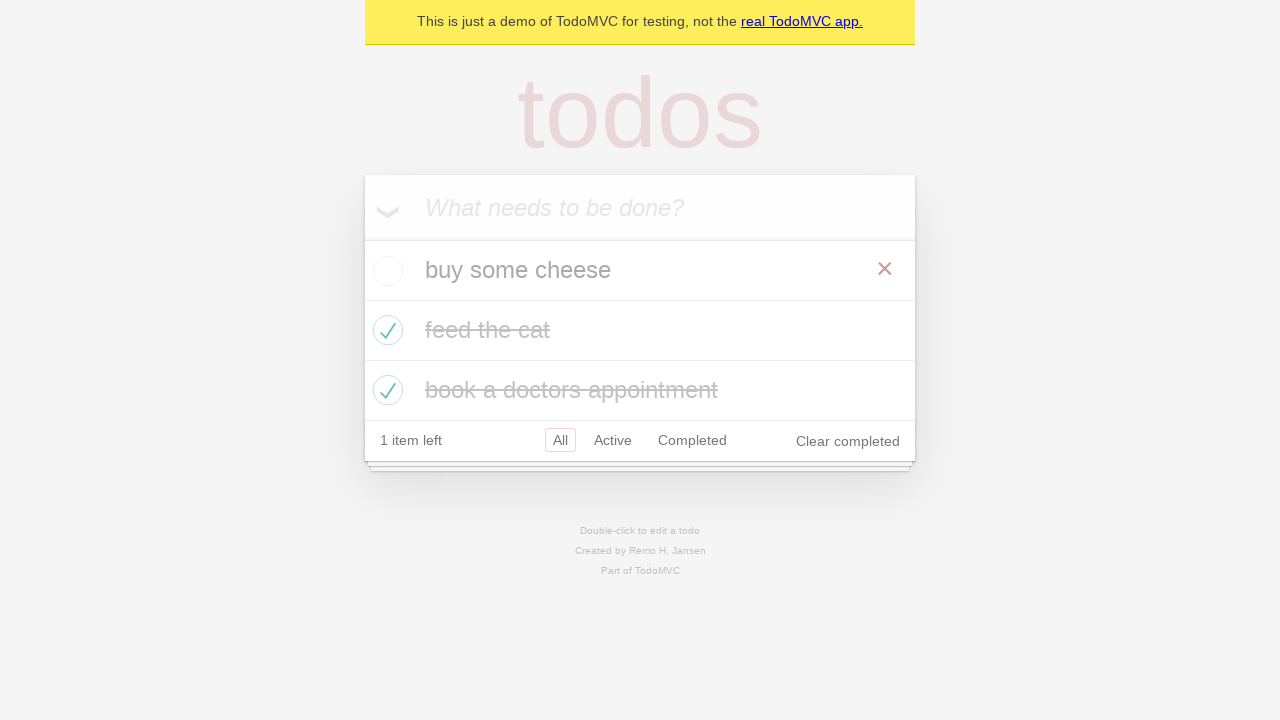

Checked checkbox for first todo item again at (385, 271) on internal:testid=[data-testid="todo-item"s] >> nth=0 >> internal:role=checkbox
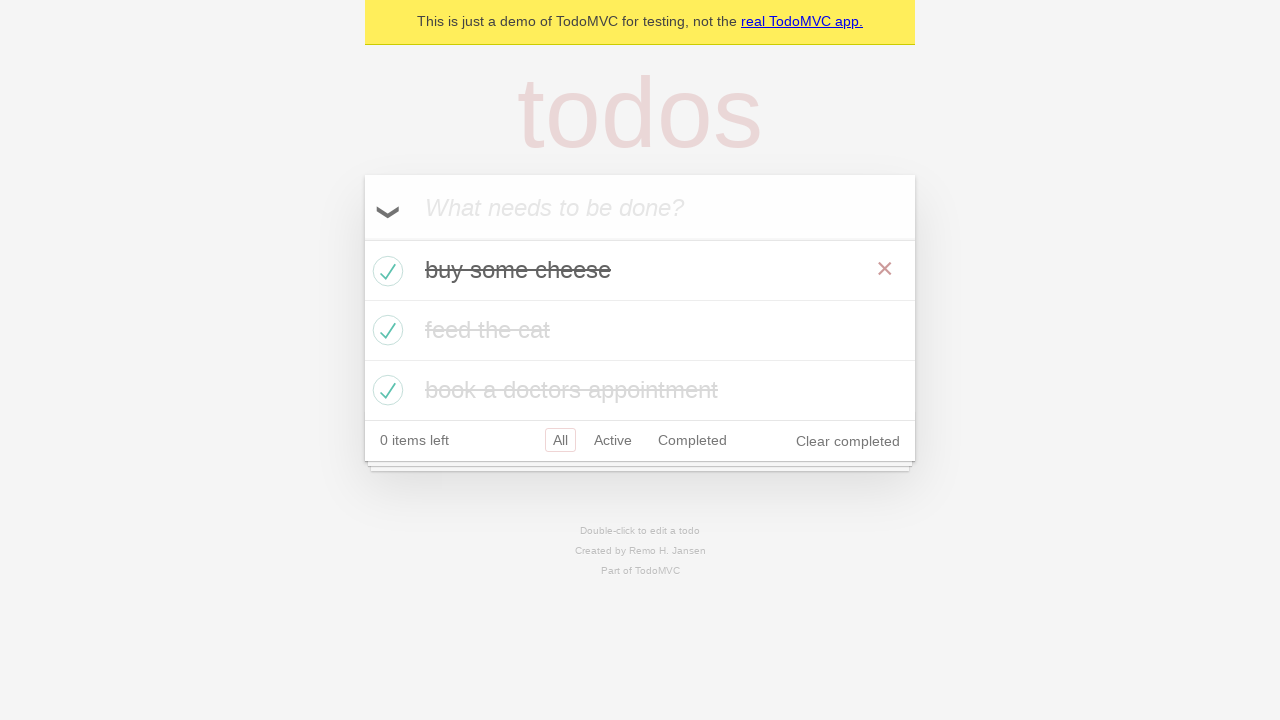

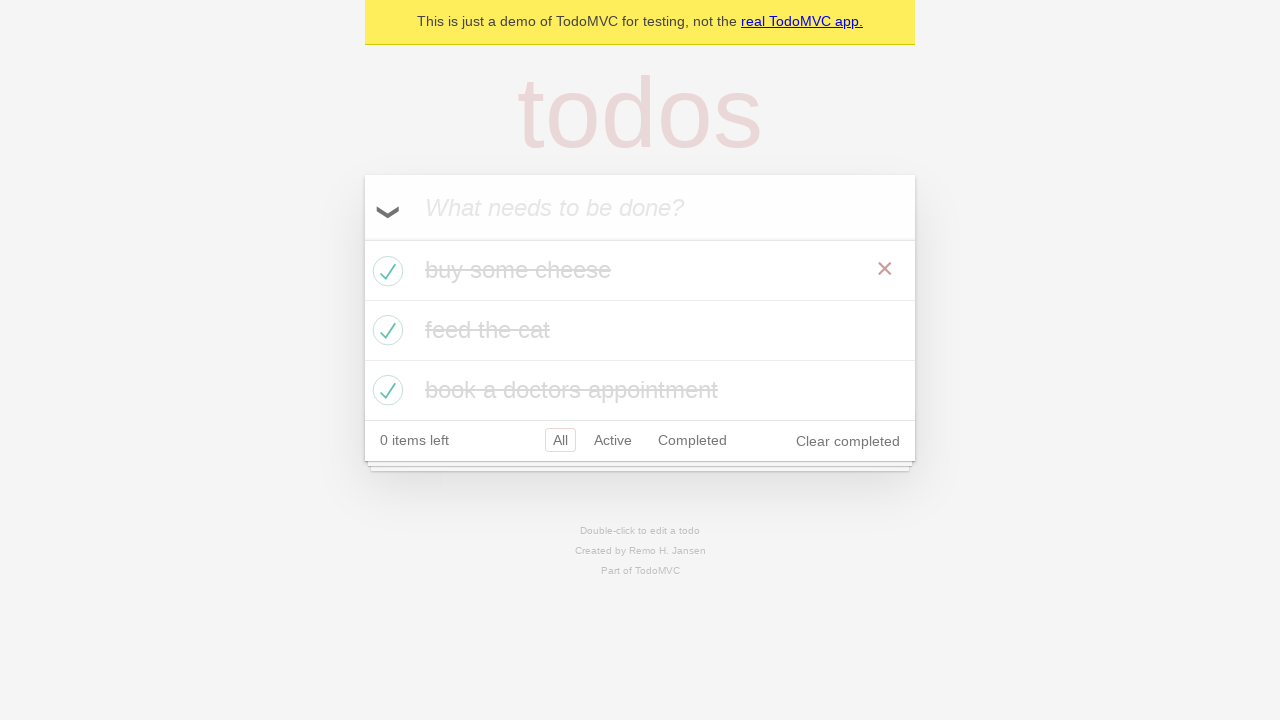